Tests creating a task in a to-do list application by entering task text and pressing Enter, then verifying the task appears in the list

Starting URL: https://herziopinto.github.io/lista-de-tarefas/

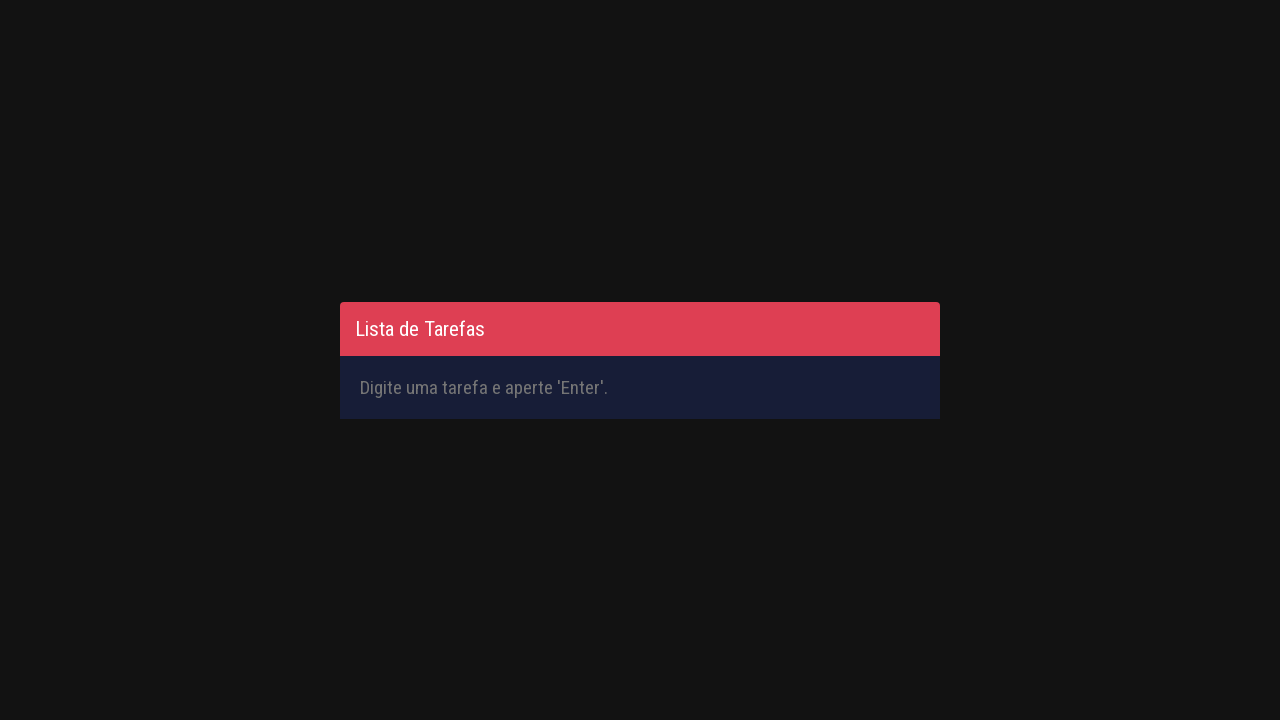

Filled task input field with 'Aprender GitHub' on #inputTask
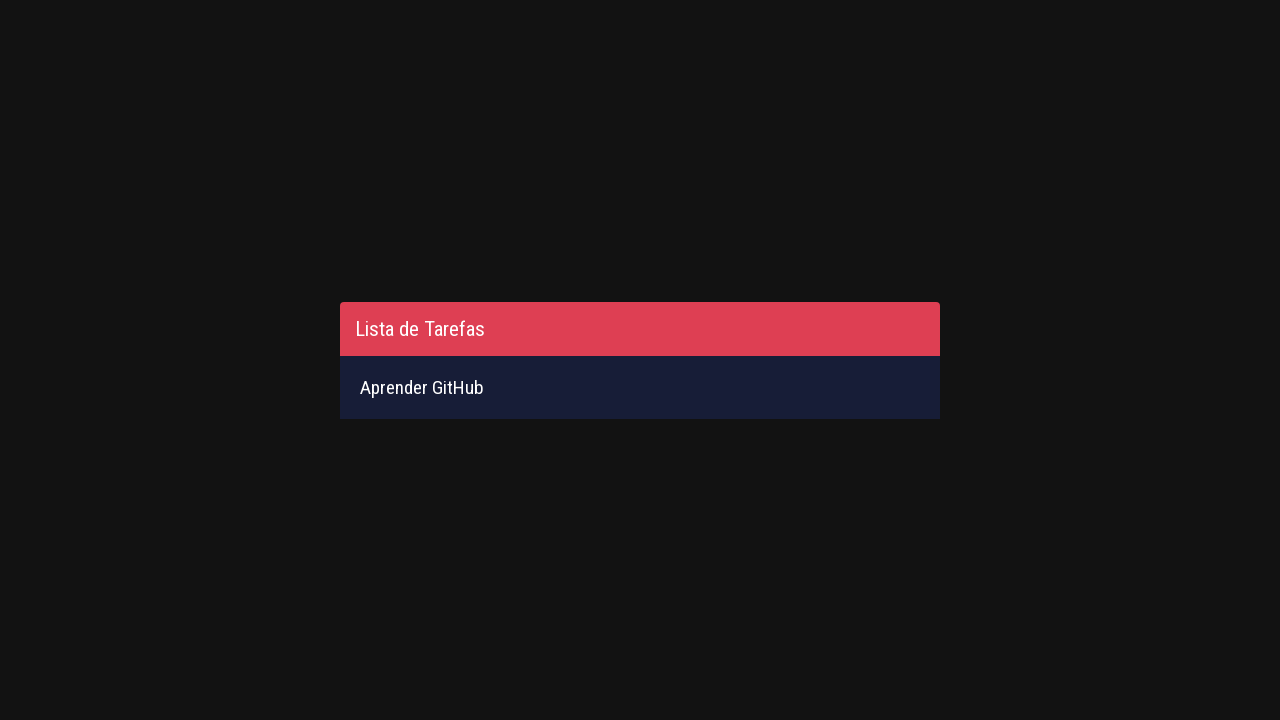

Pressed Enter to create the task on #inputTask
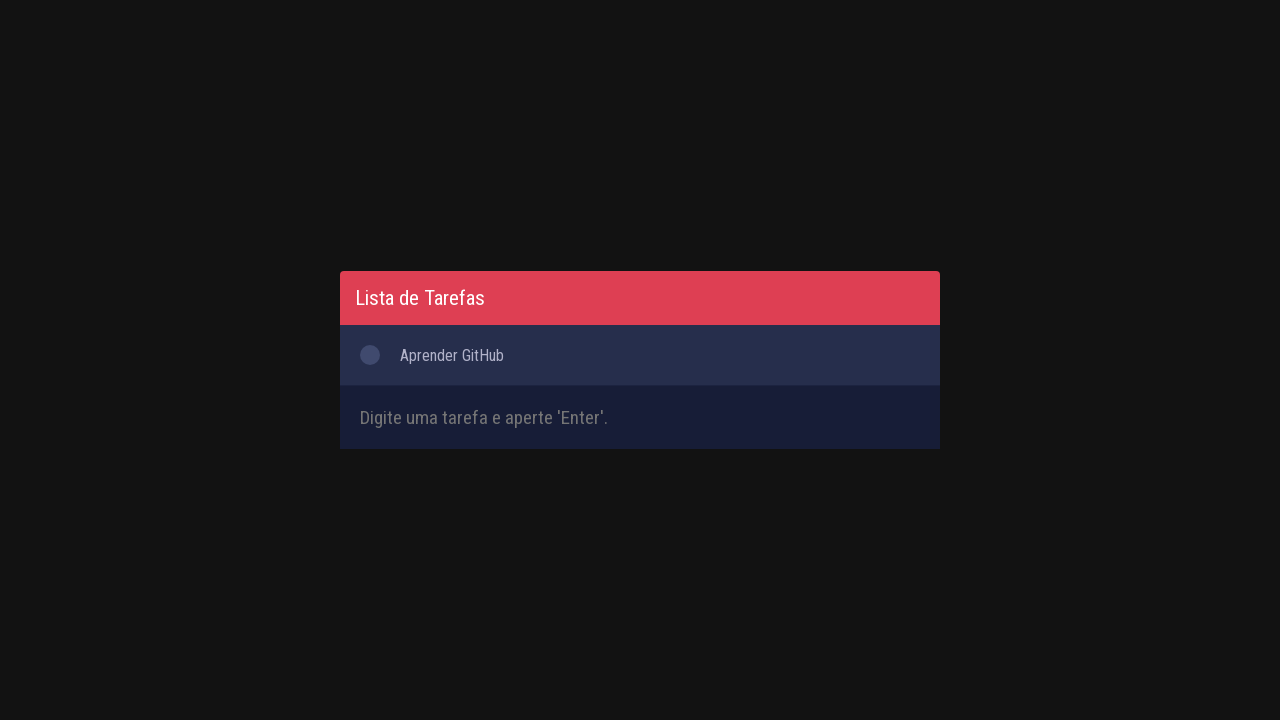

Task appeared in the list - verified first task item is visible
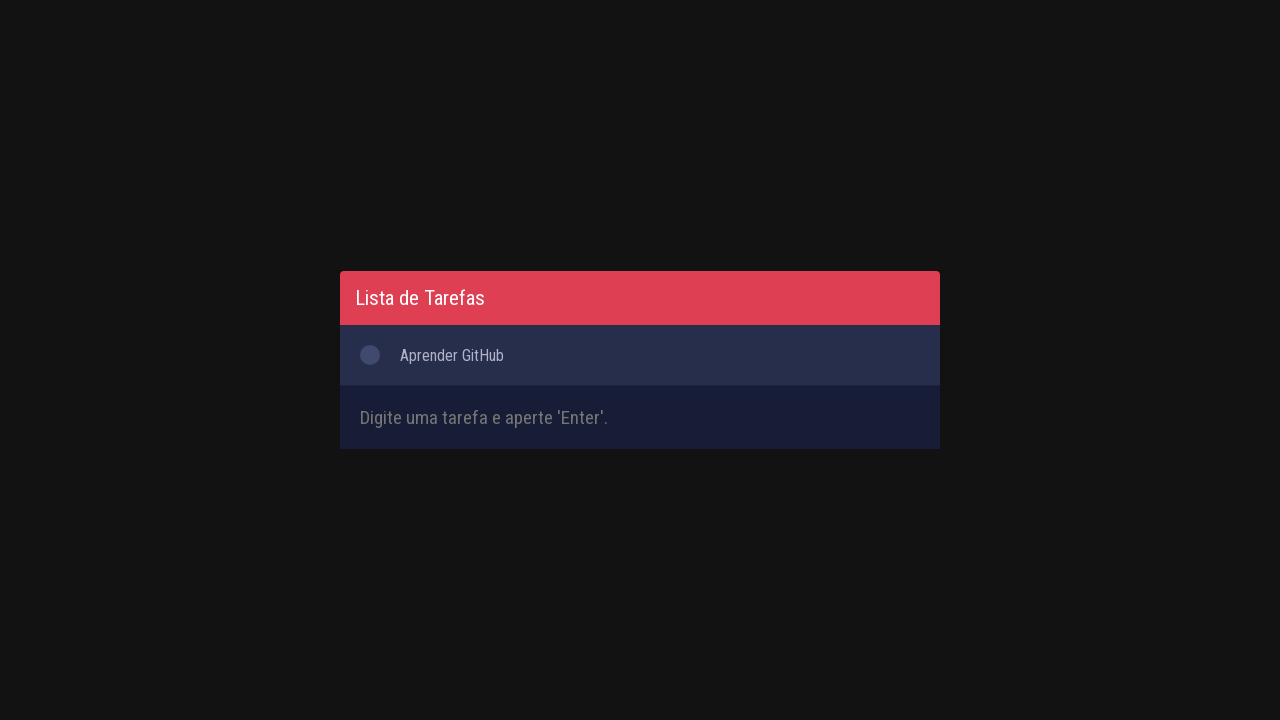

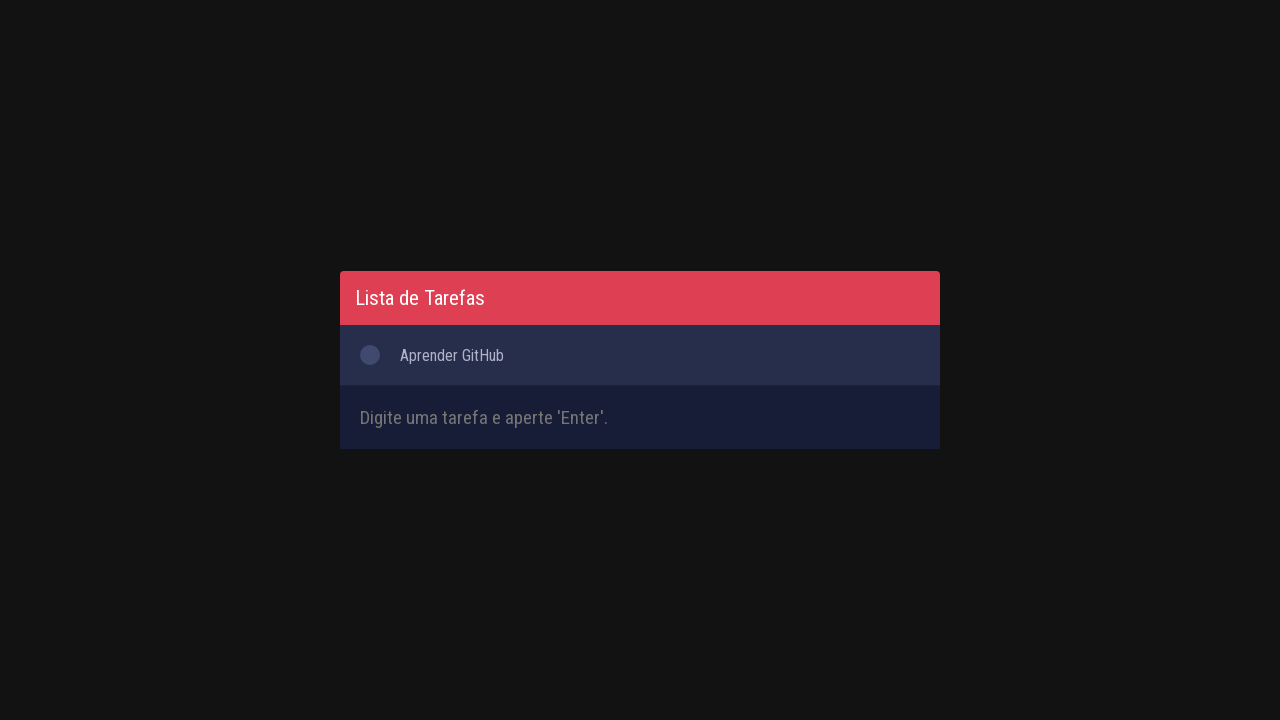